Opens the OrangeHRM demo application homepage and waits for it to load

Starting URL: https://opensource-demo.orangehrmlive.com/

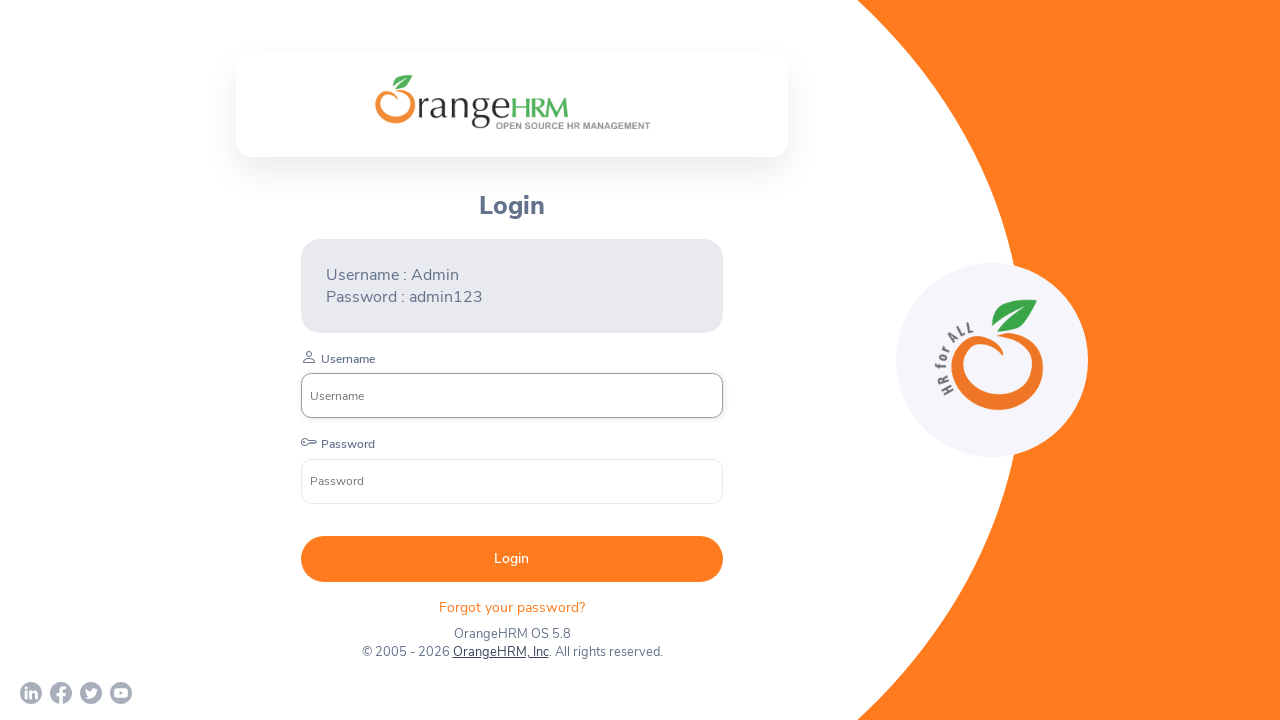

Waited for OrangeHRM homepage to load completely (networkidle)
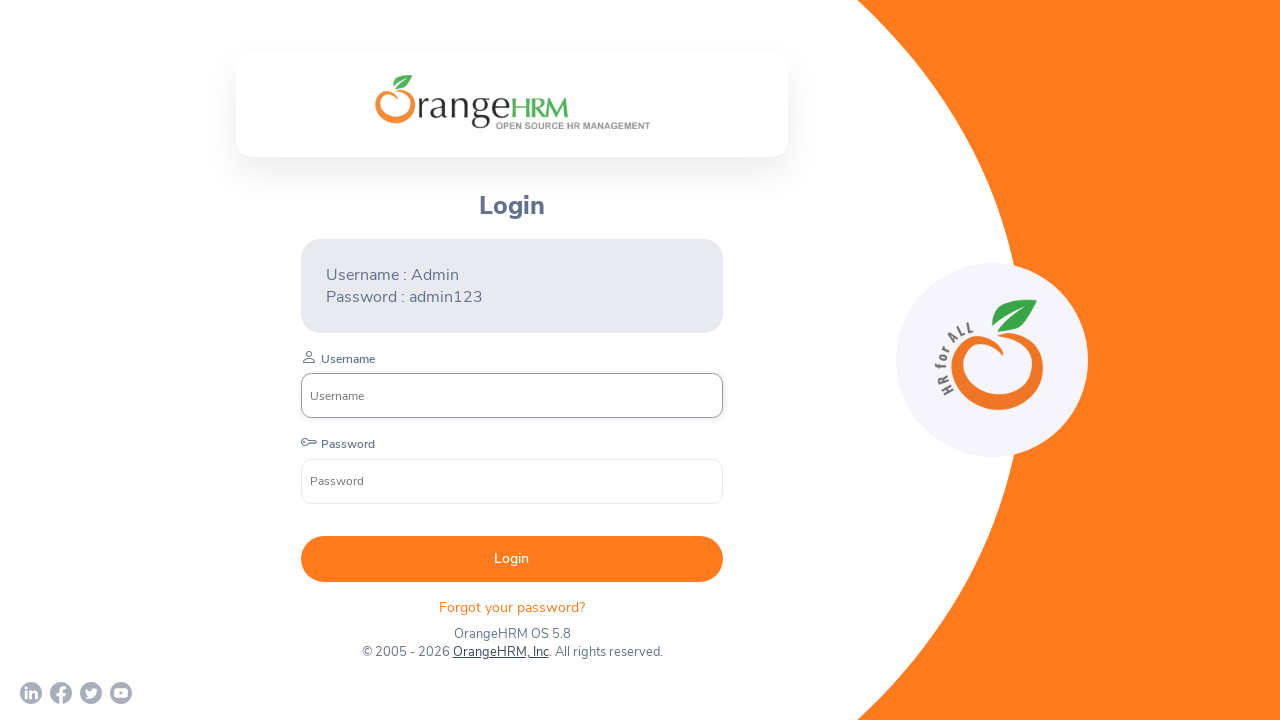

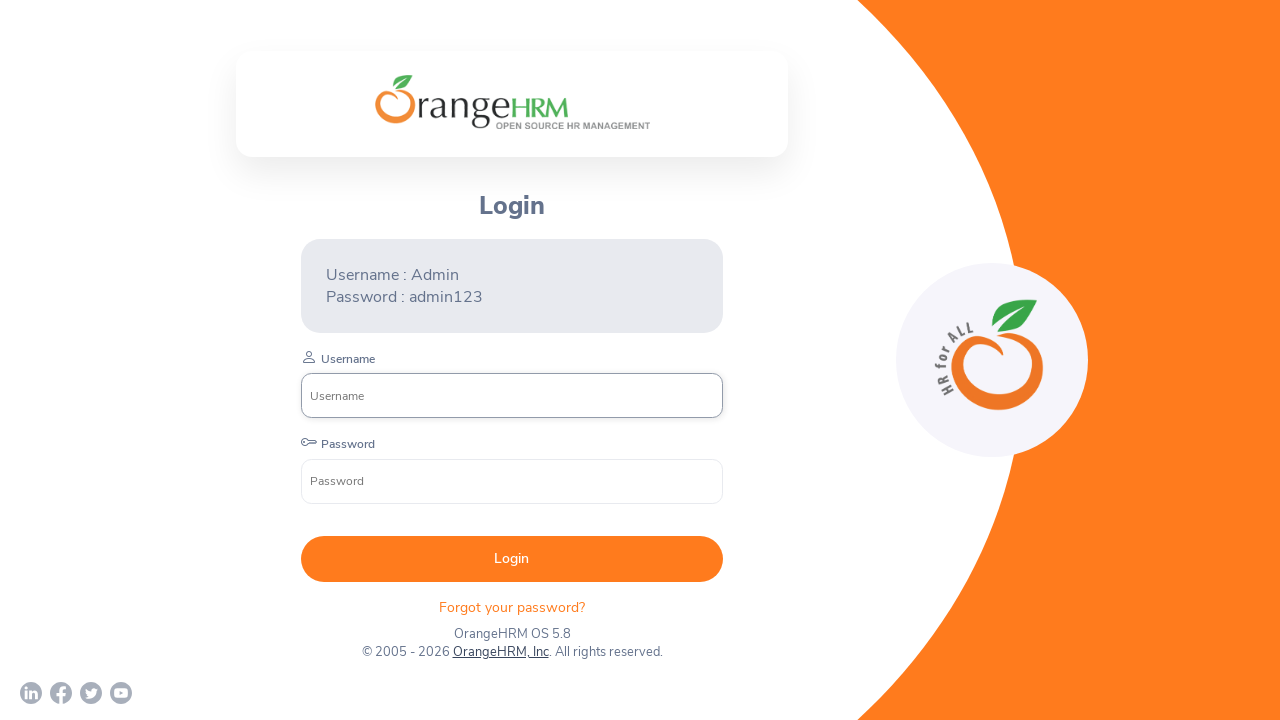